Tests the Playwright documentation site by clicking the "Get started" link and verifying navigation to the intro page

Starting URL: https://playwright.dev/

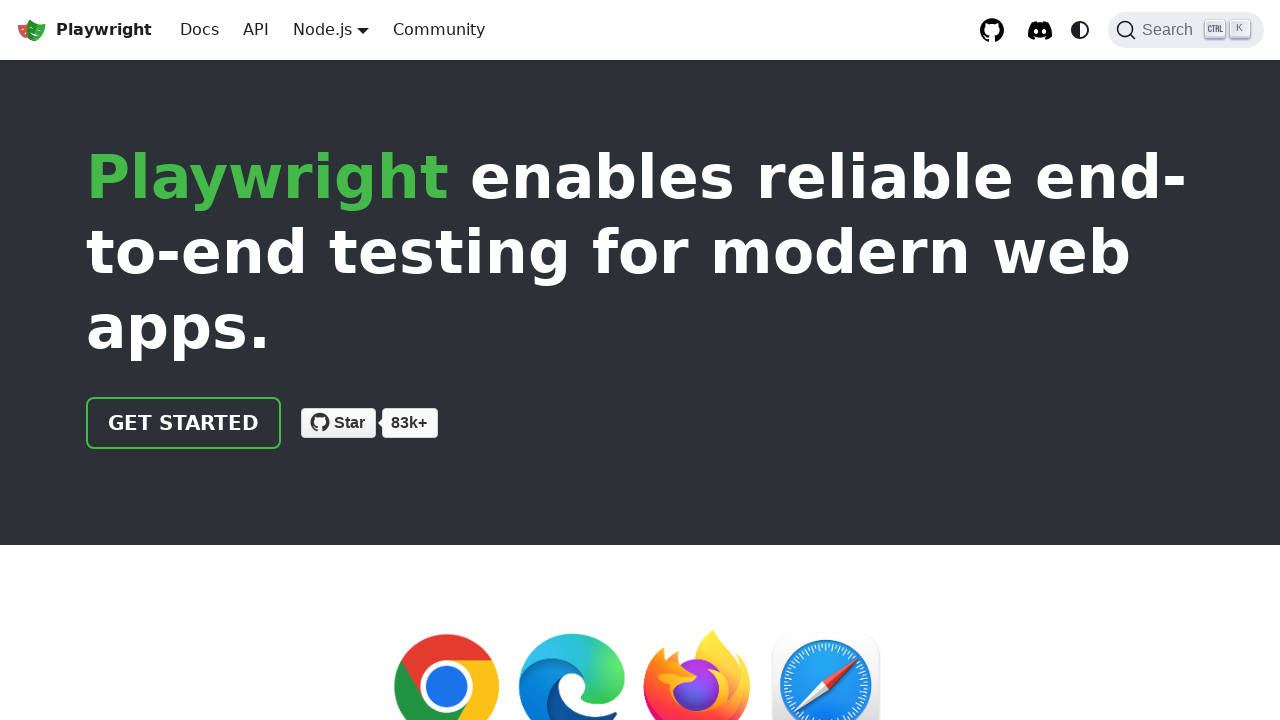

Clicked the 'Get started' link at (184, 423) on internal:role=link[name="Get started"i]
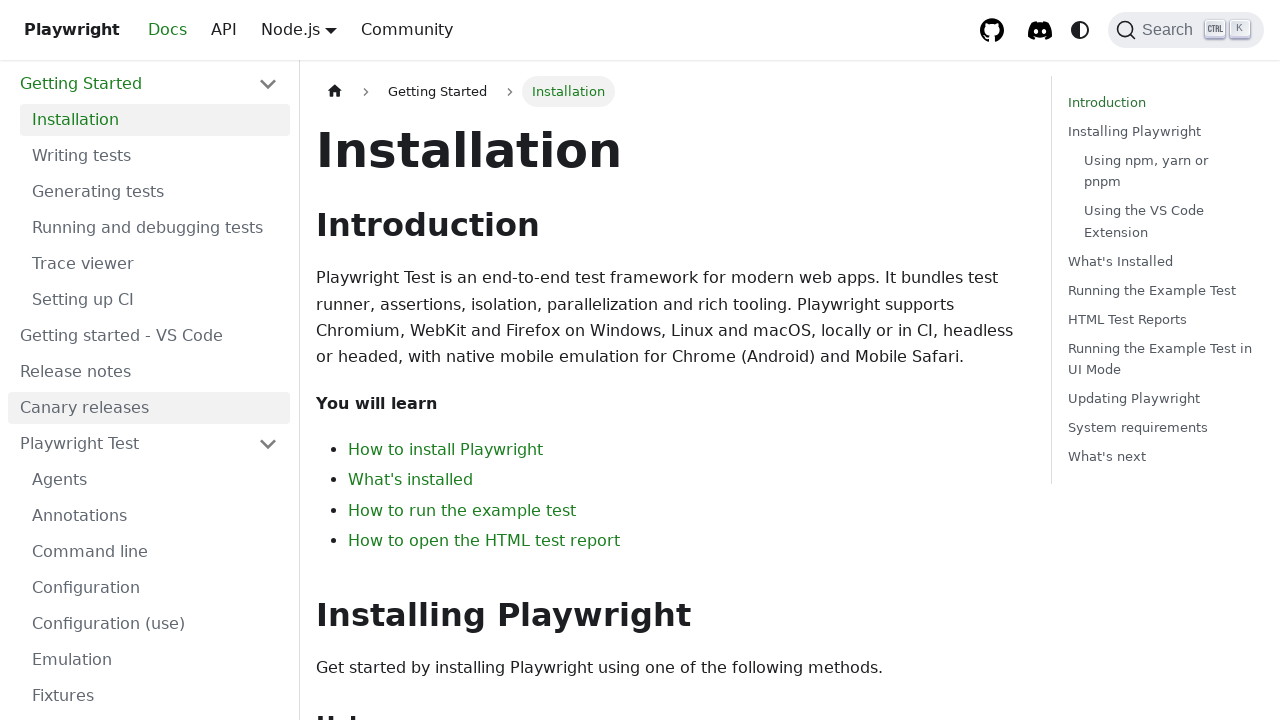

Navigated to intro page
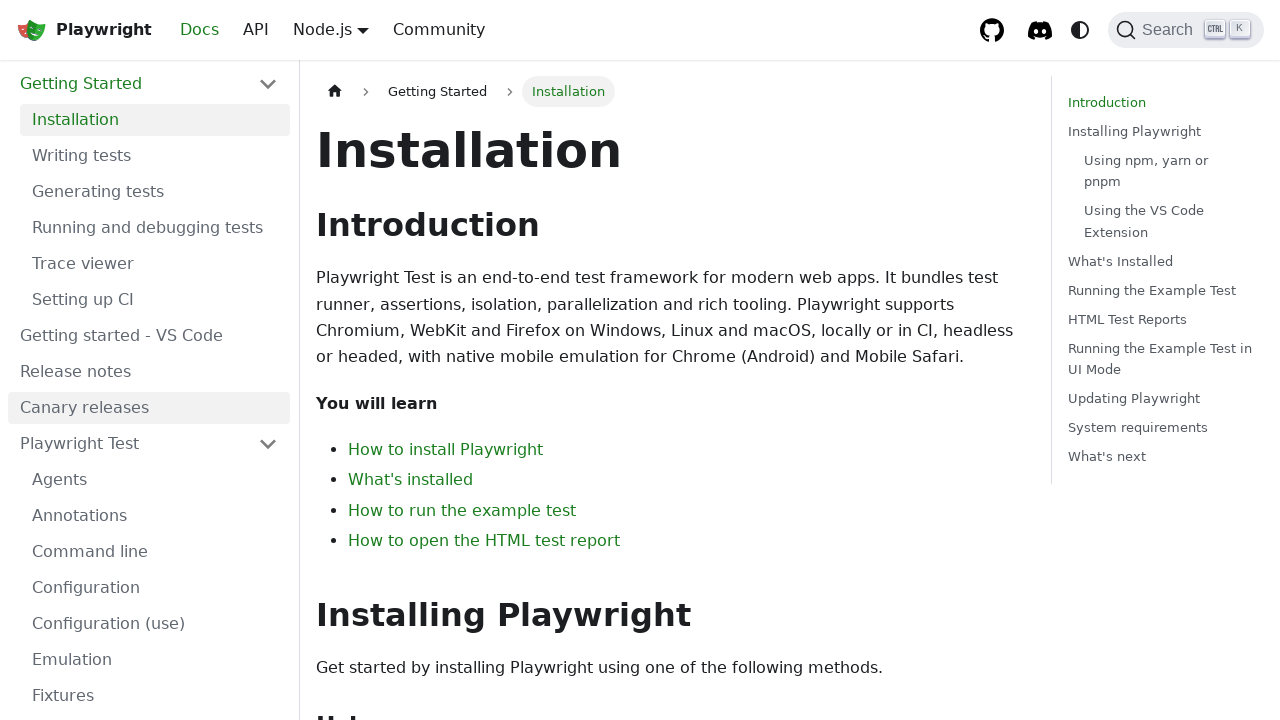

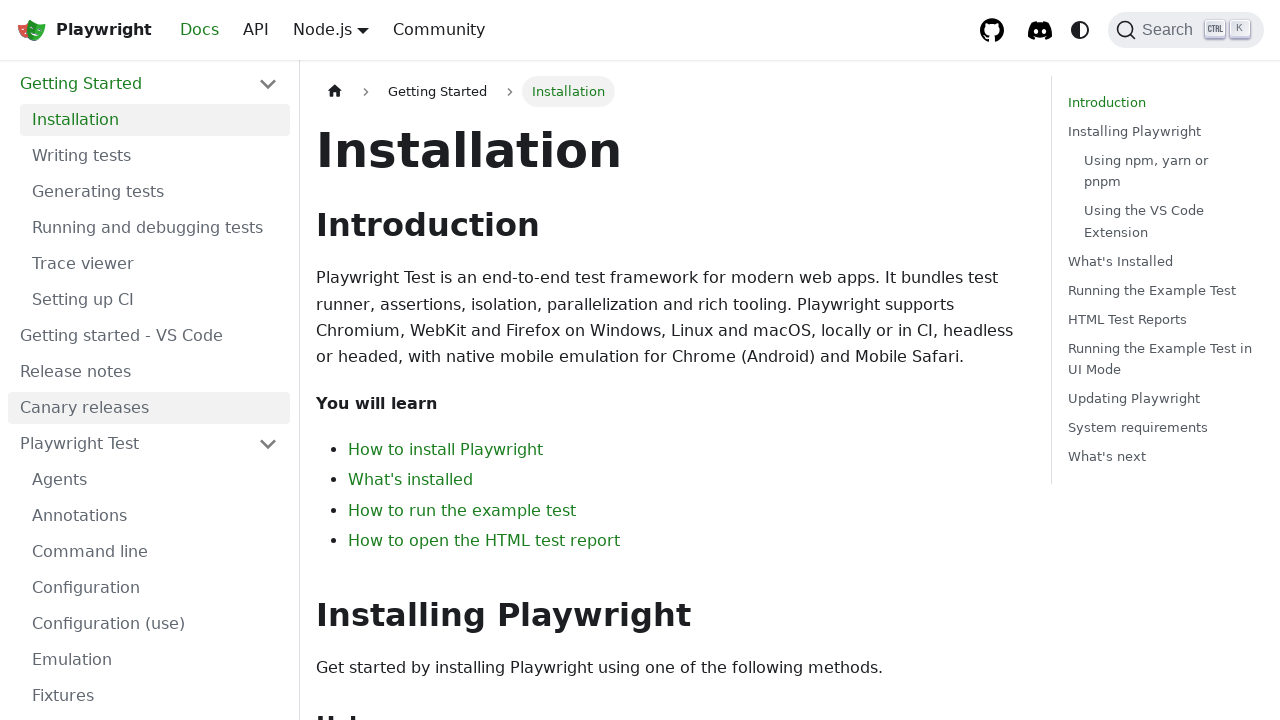